Tests a signup/contact form by filling in first name, last name, and email fields, then submitting the form.

Starting URL: http://secure-retreat-92358.herokuapp.com/

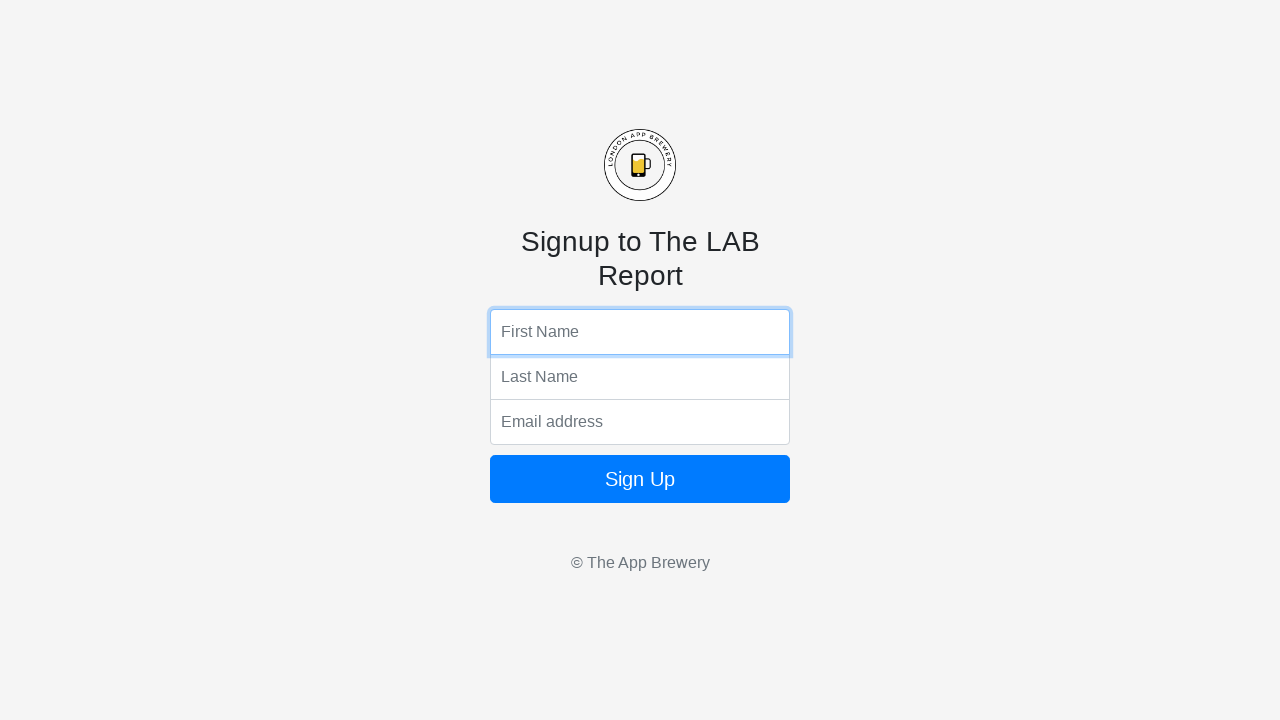

Filled first name field with 'David' on input[name='fName']
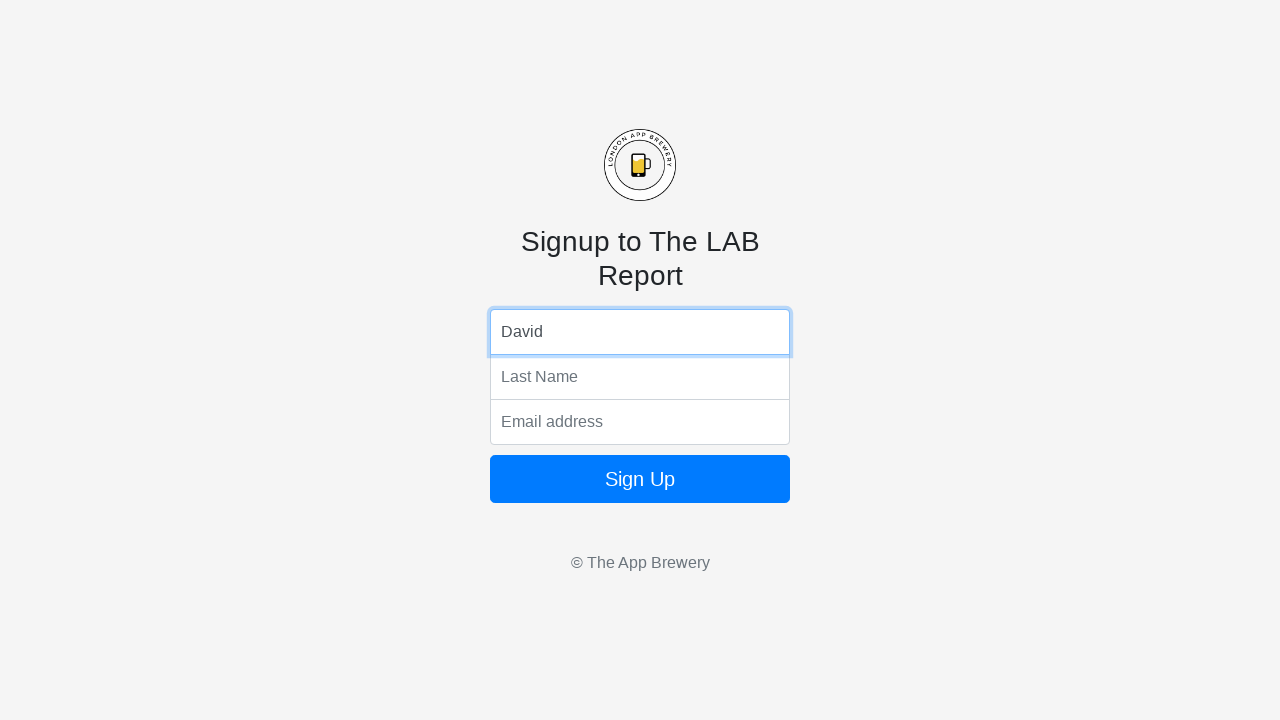

Filled last name field with 'Adams' on input[name='lName']
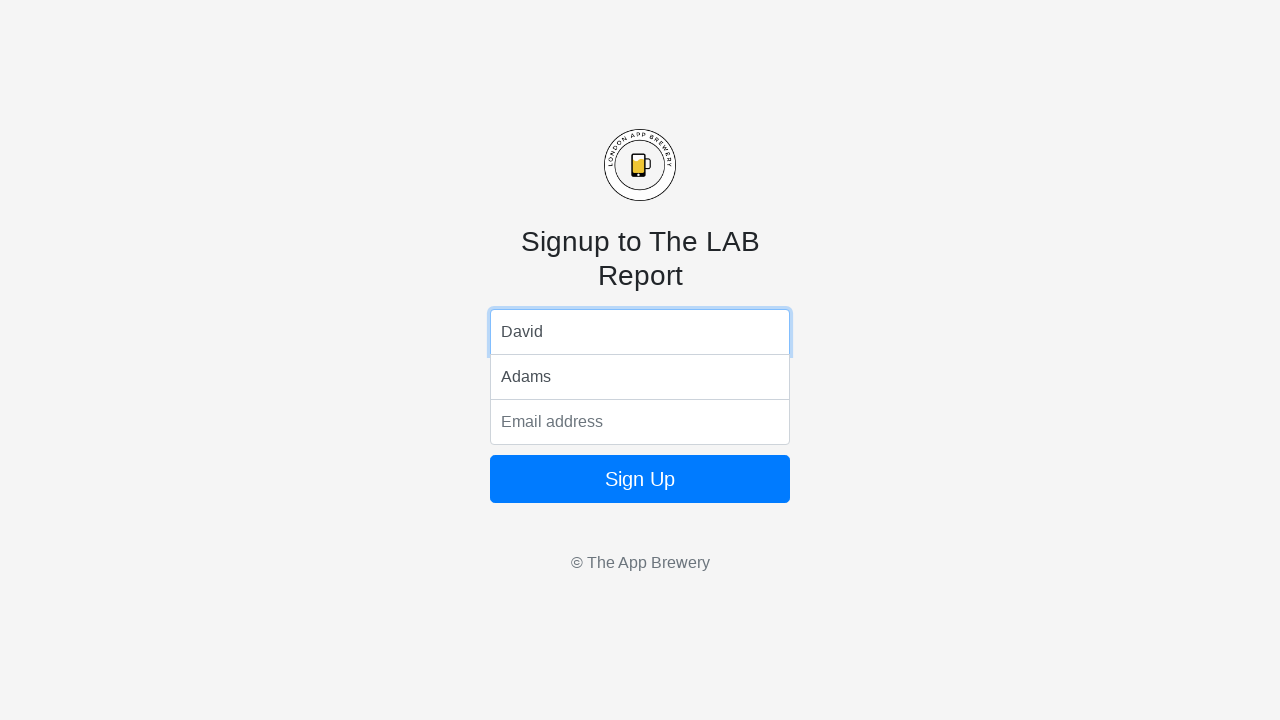

Filled email field with 'testuser@example.com' on input[name='email']
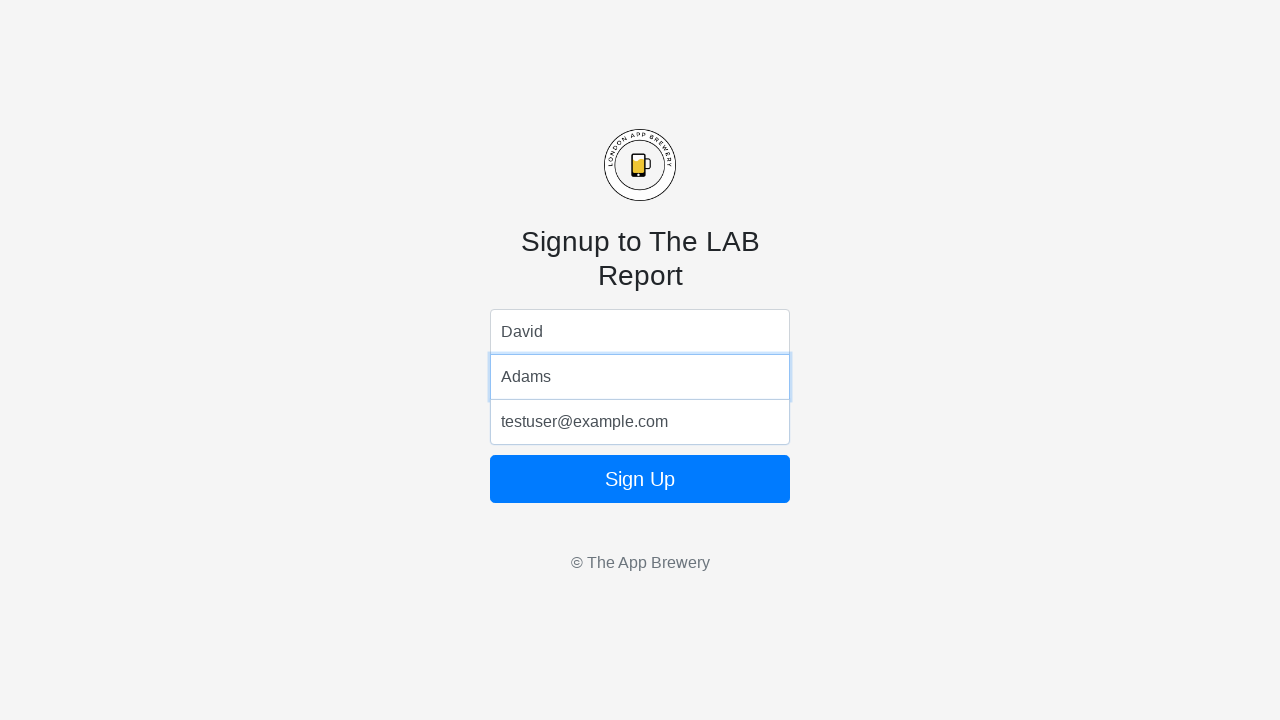

Clicked form submit button at (640, 479) on form button
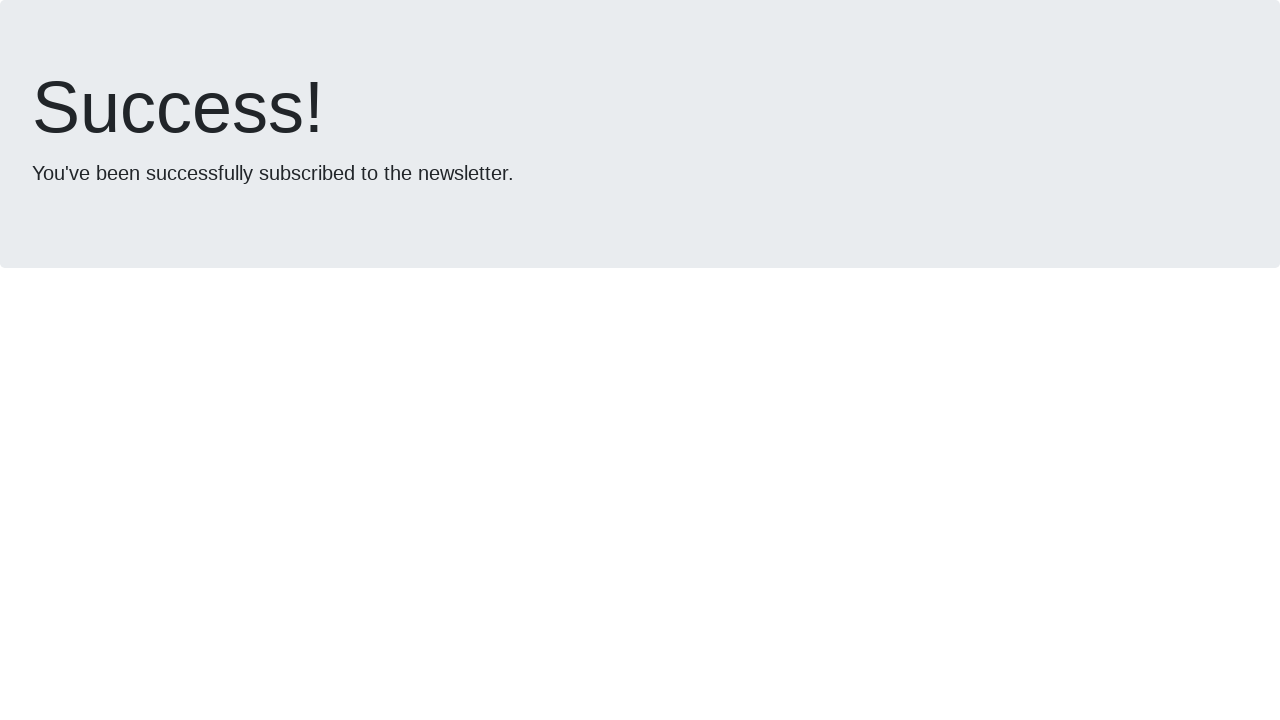

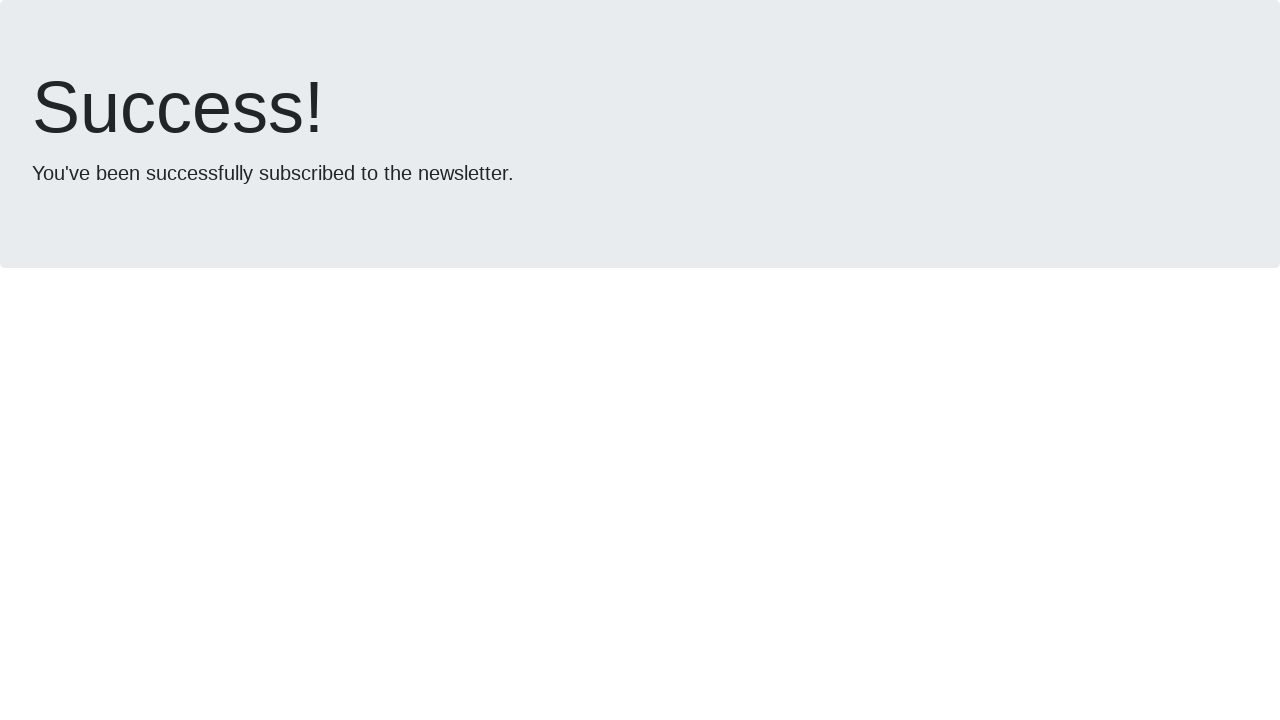